Tests the triangle calculator by entering an angle of 90 degrees to verify it identifies a right isosceles triangle

Starting URL: https://www.calculator.net/triangle-calculator.html

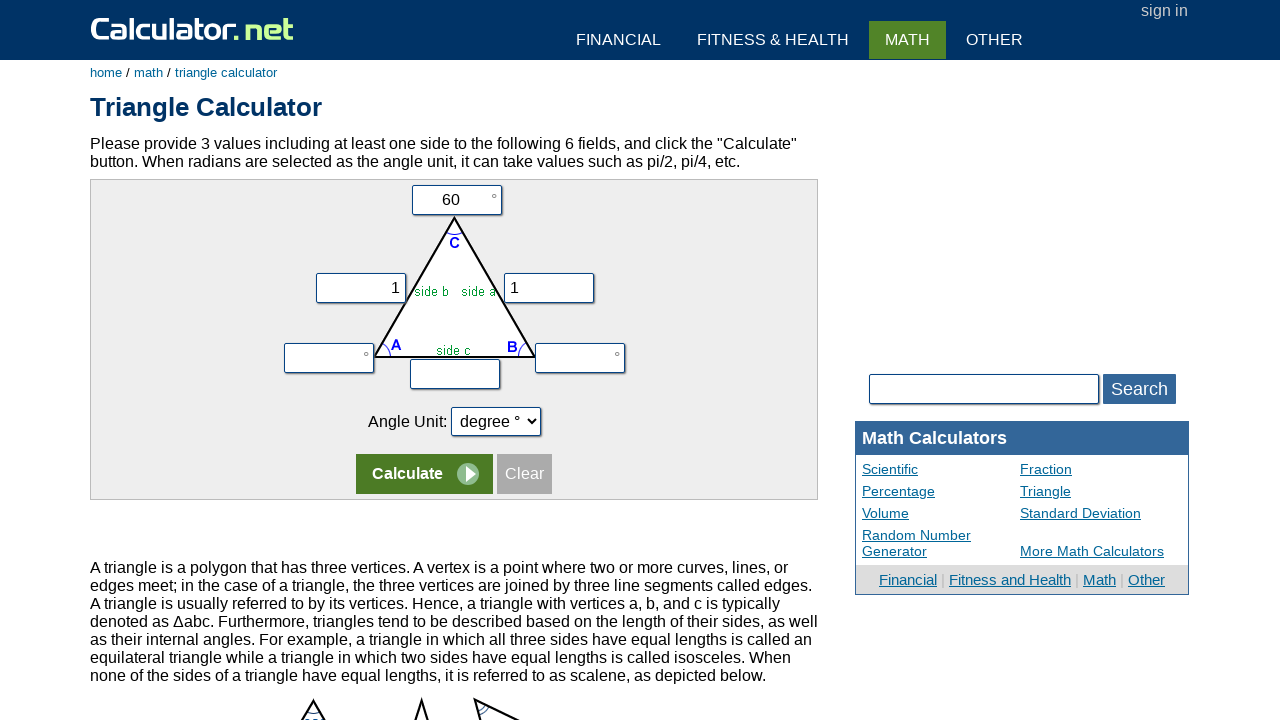

Clicked the angle (vc) input field at (456, 200) on input[name='vc']
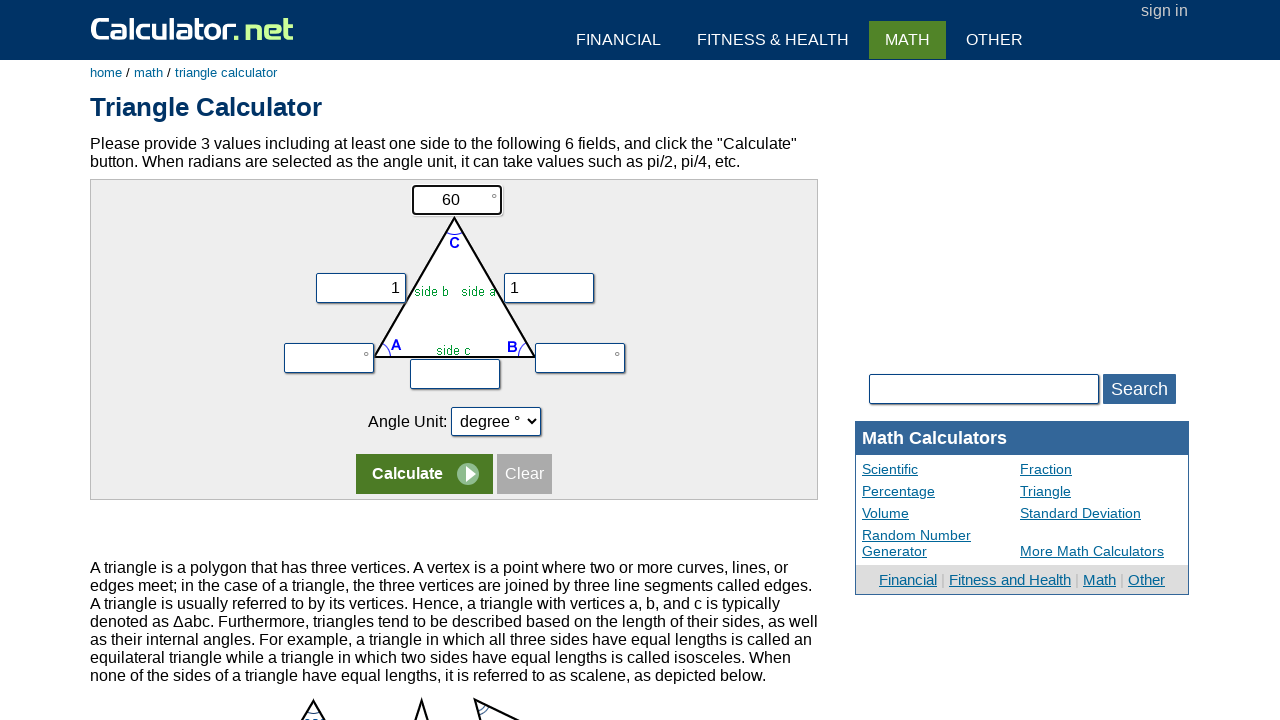

Entered 90 degrees in the angle field on input[name='vc']
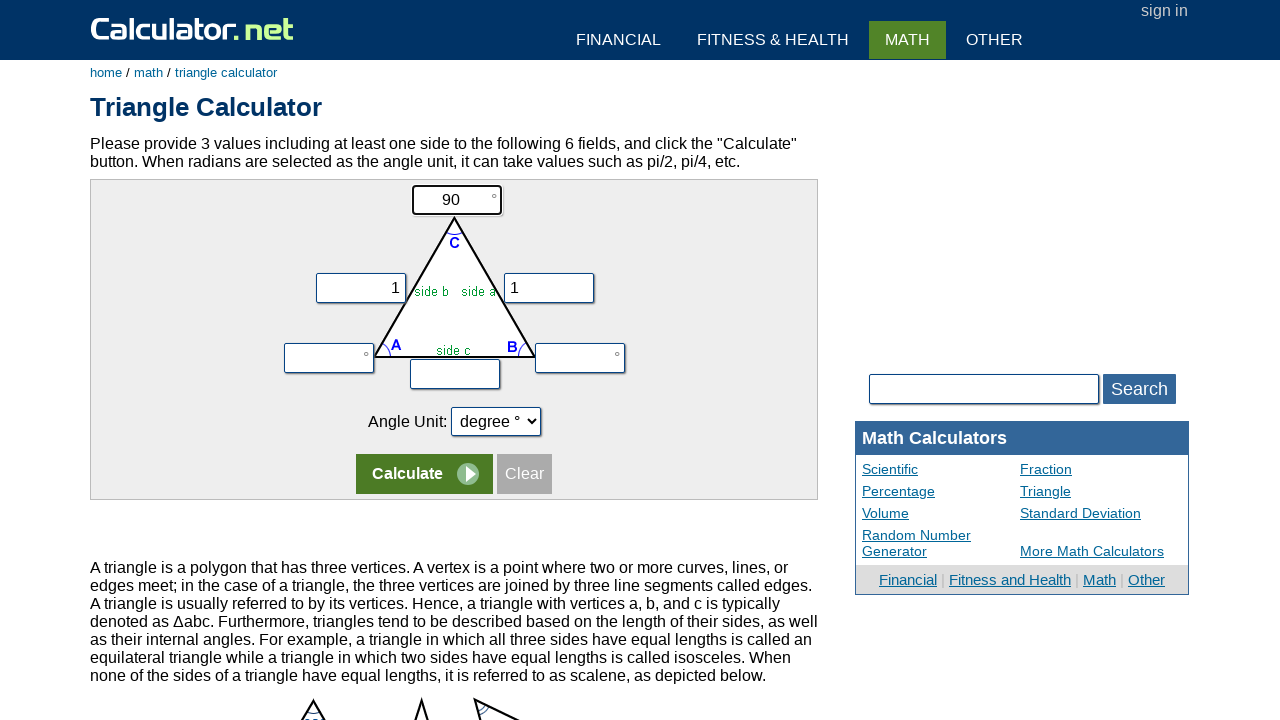

Clicked the calculate button at (424, 474) on tr:nth-child(5) input
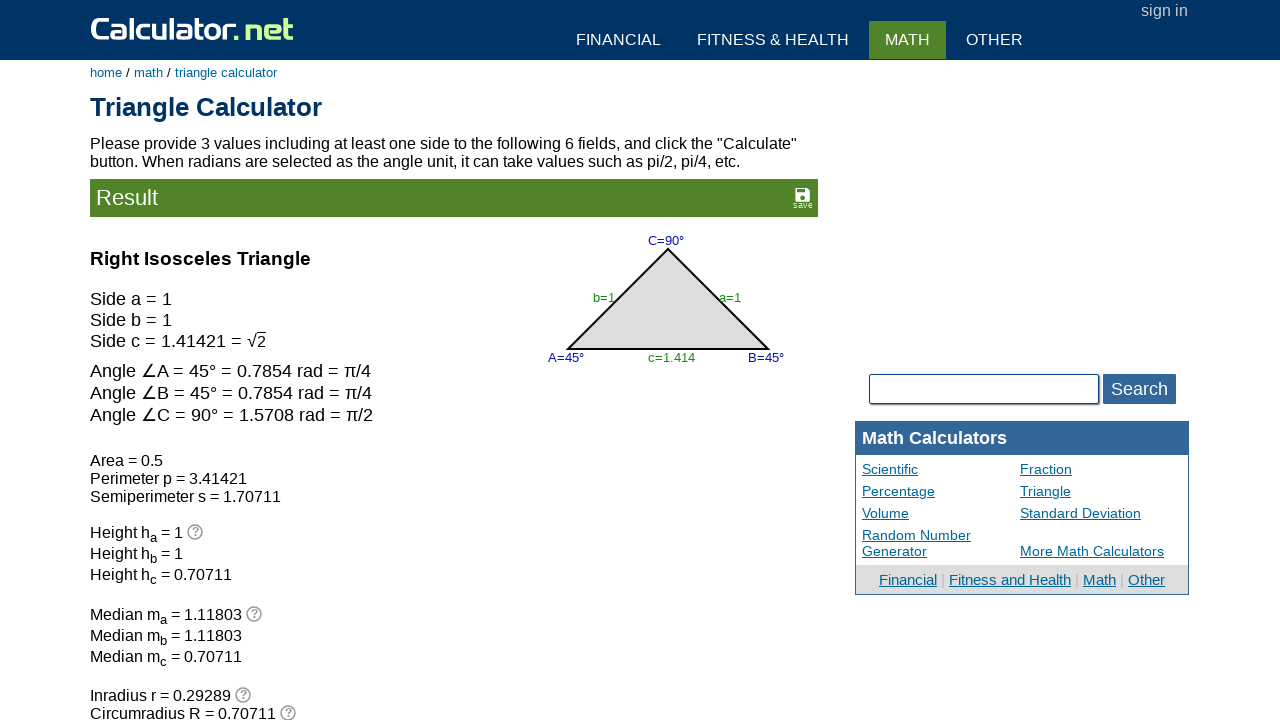

Triangle calculation result appeared, confirming right isosceles triangle identification
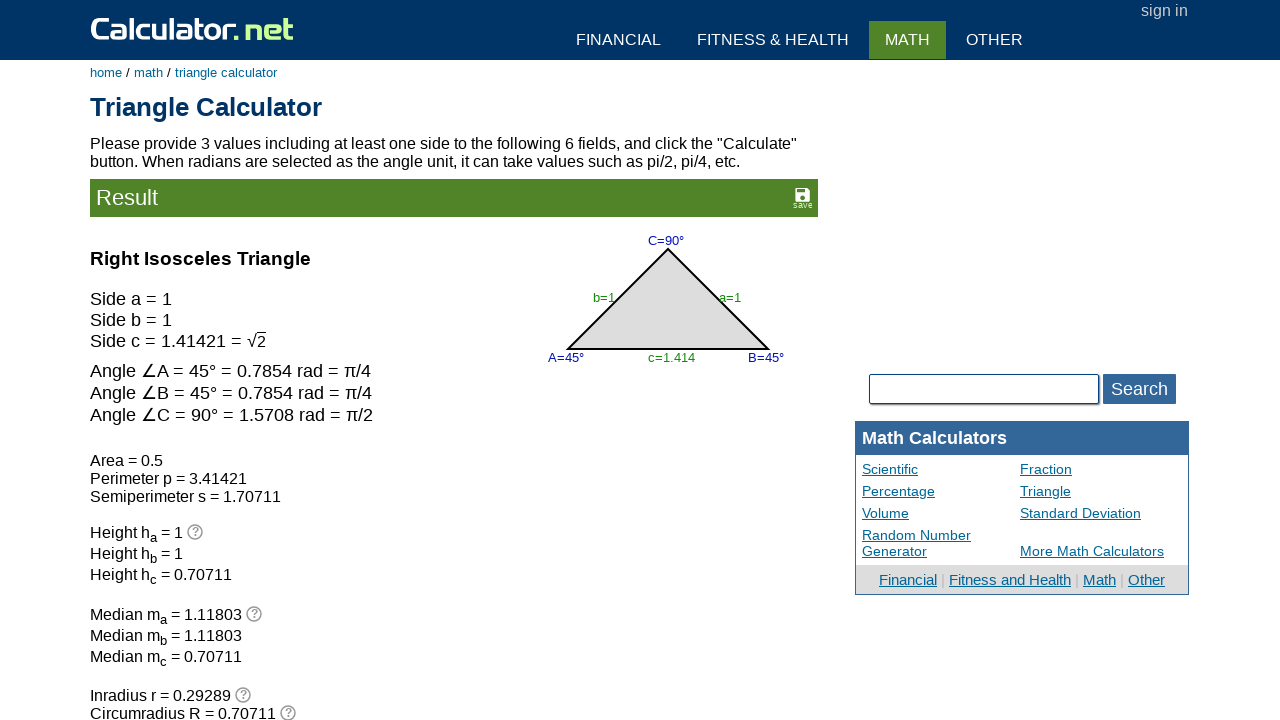

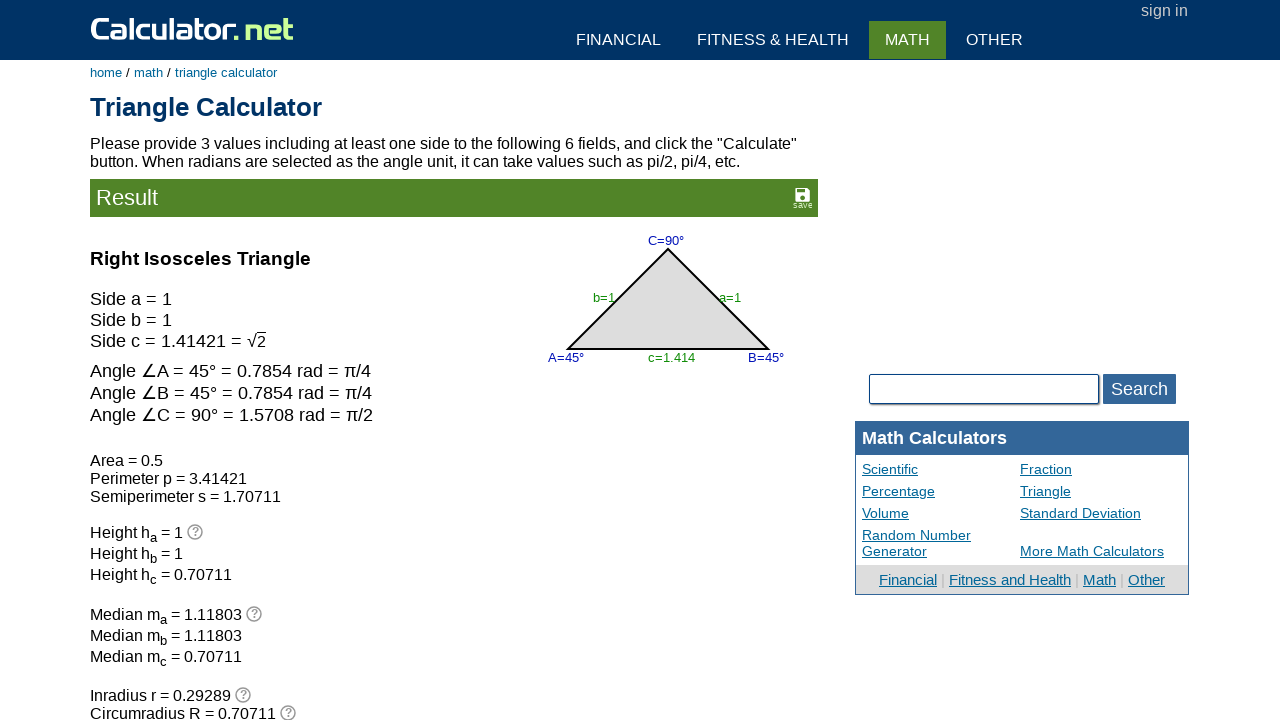